Tests JavaScript alert and confirm dialog handling by entering a name, triggering an alert dialog and accepting it, then triggering a confirm dialog and dismissing it.

Starting URL: https://rahulshettyacademy.com/AutomationPractice/

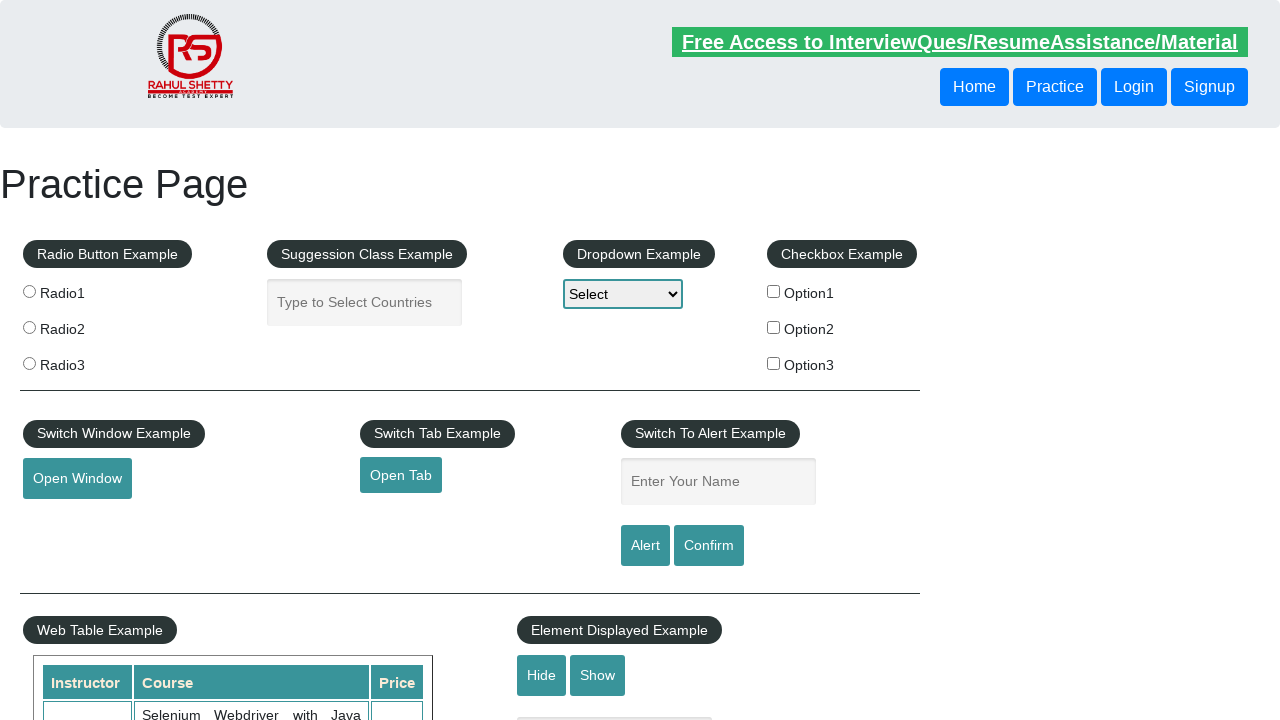

Filled name field with 'Rajesh' on #name
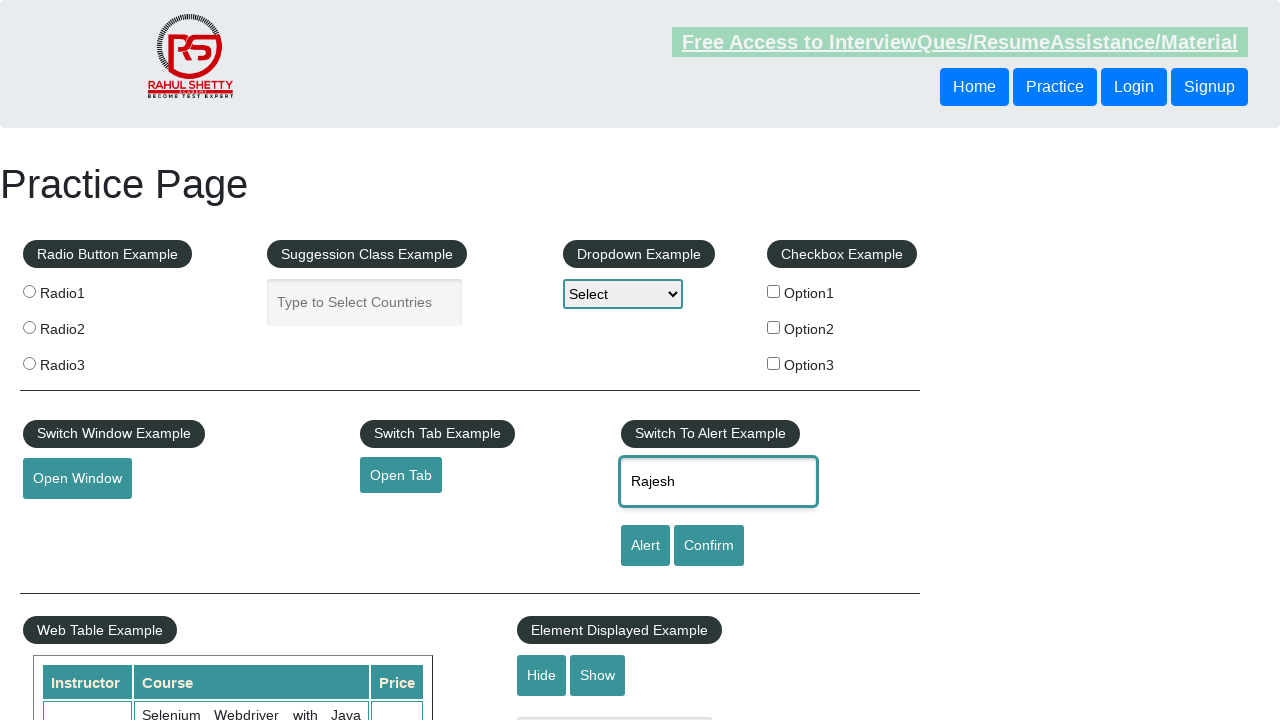

Clicked alert button and accepted the alert dialog at (645, 546) on #alertbtn
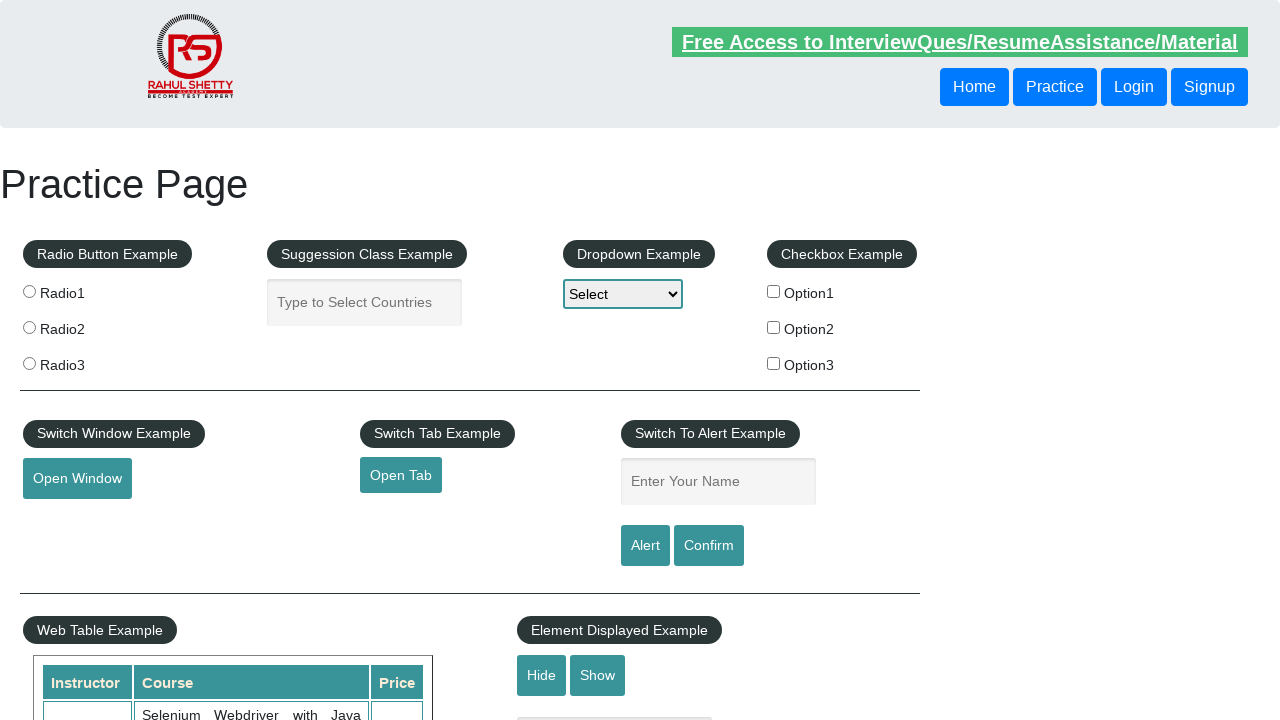

Waited 500ms for alert dialog to be processed
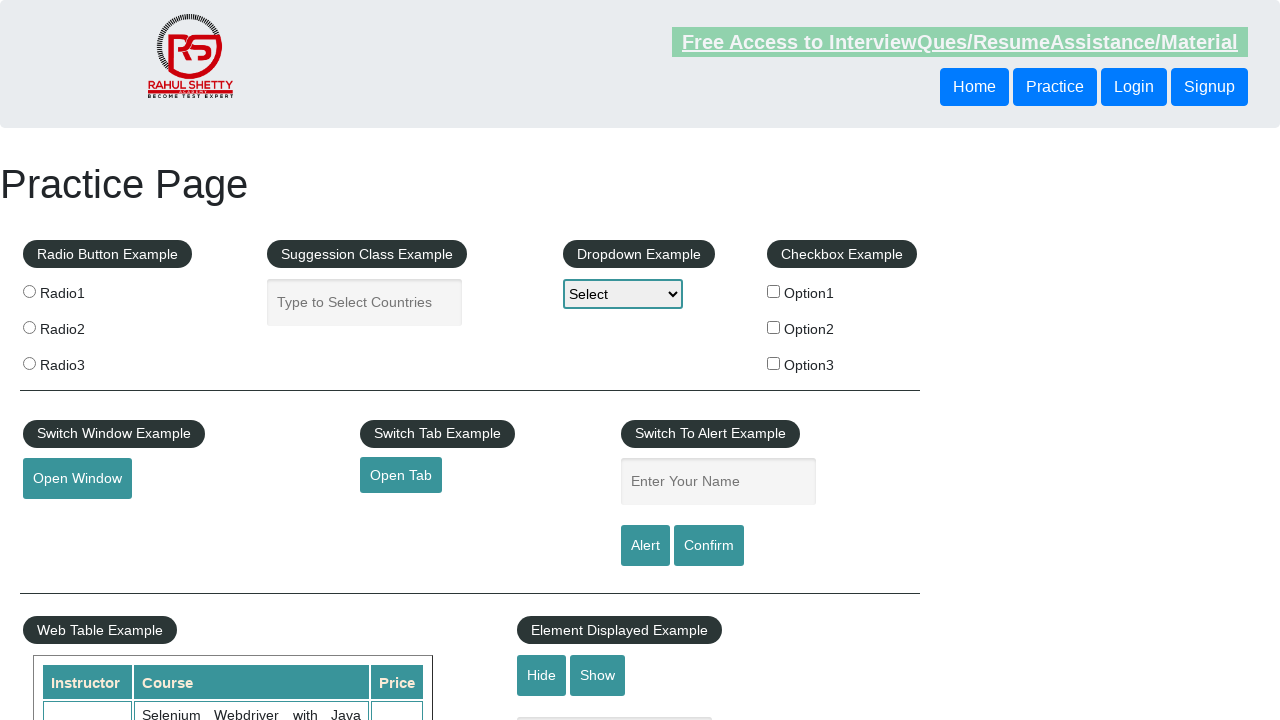

Clicked confirm button and dismissed the confirm dialog at (709, 546) on #confirmbtn
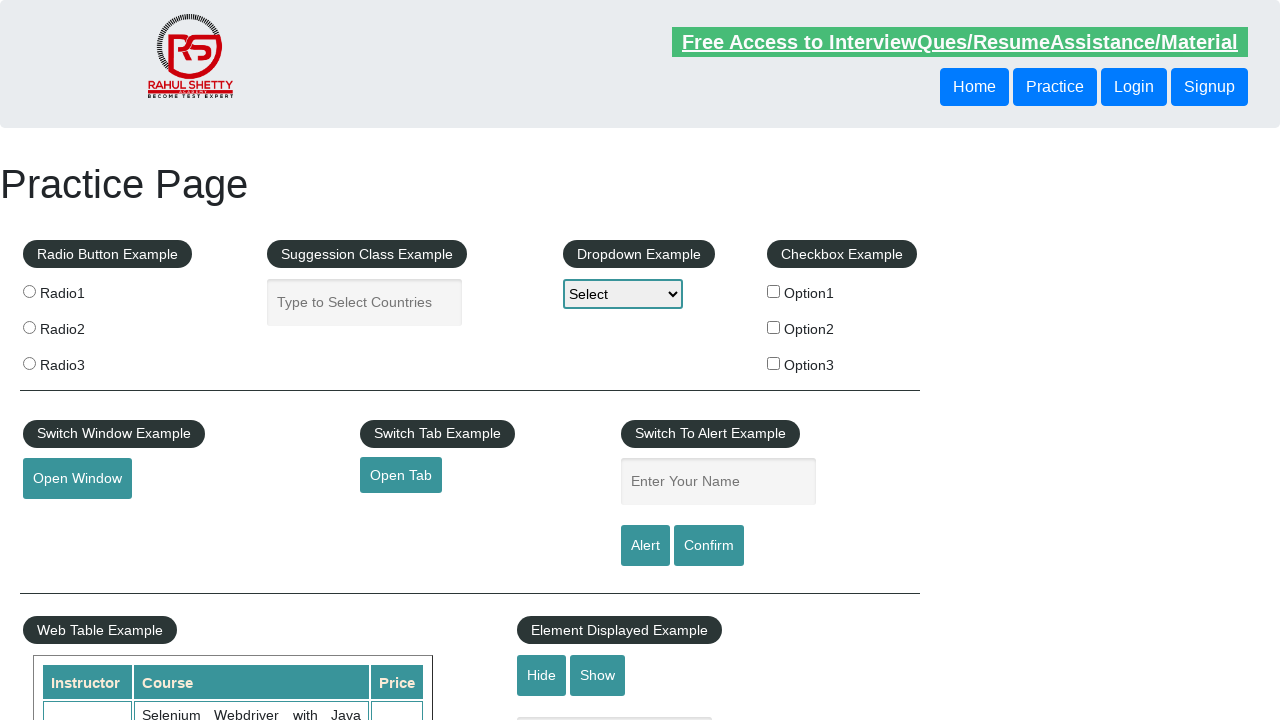

Waited 500ms for confirm dialog to be processed
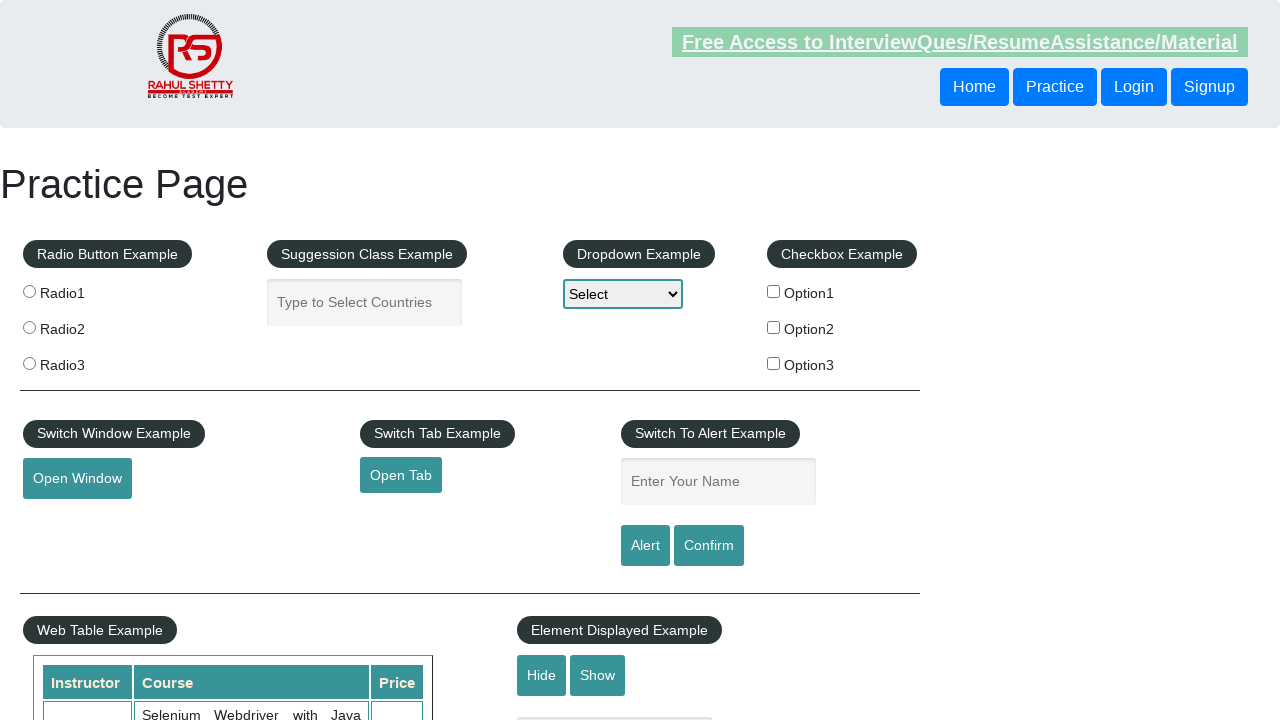

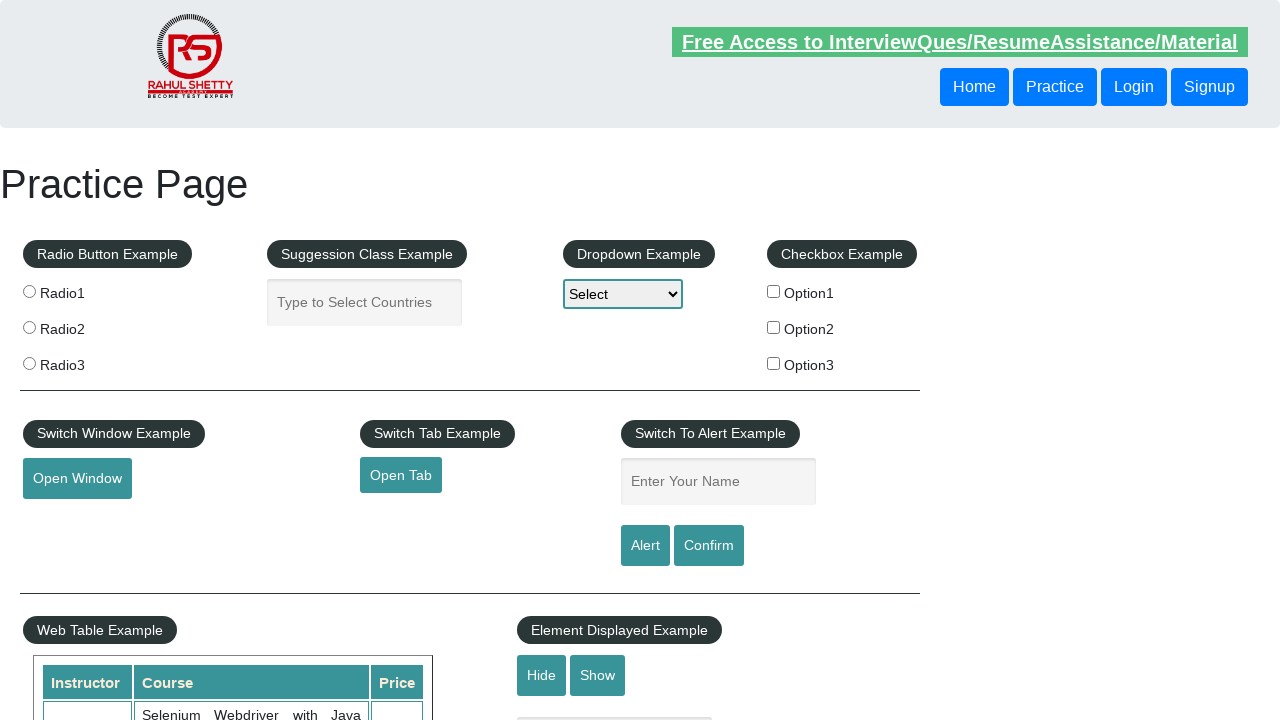